Tests radio button selection by switching between two radio buttons

Starting URL: https://bonigarcia.dev/selenium-webdriver-java/web-form.html

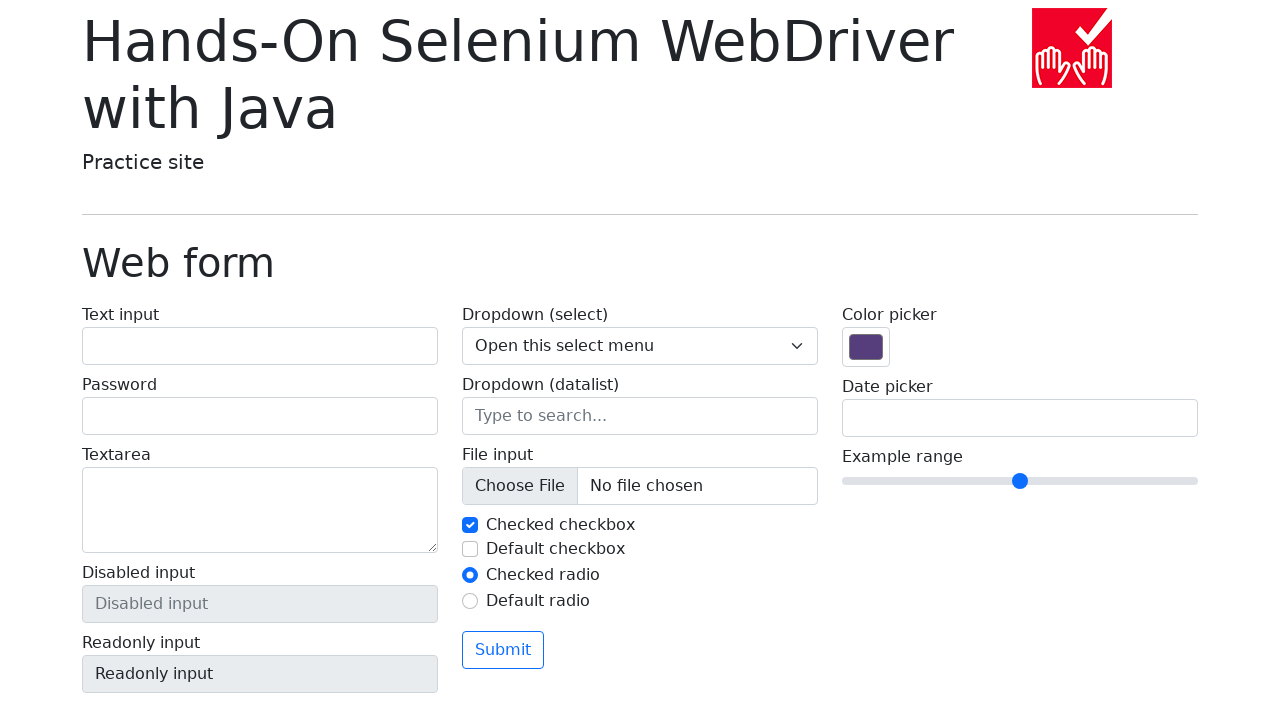

Located first radio button element (my-radio-1)
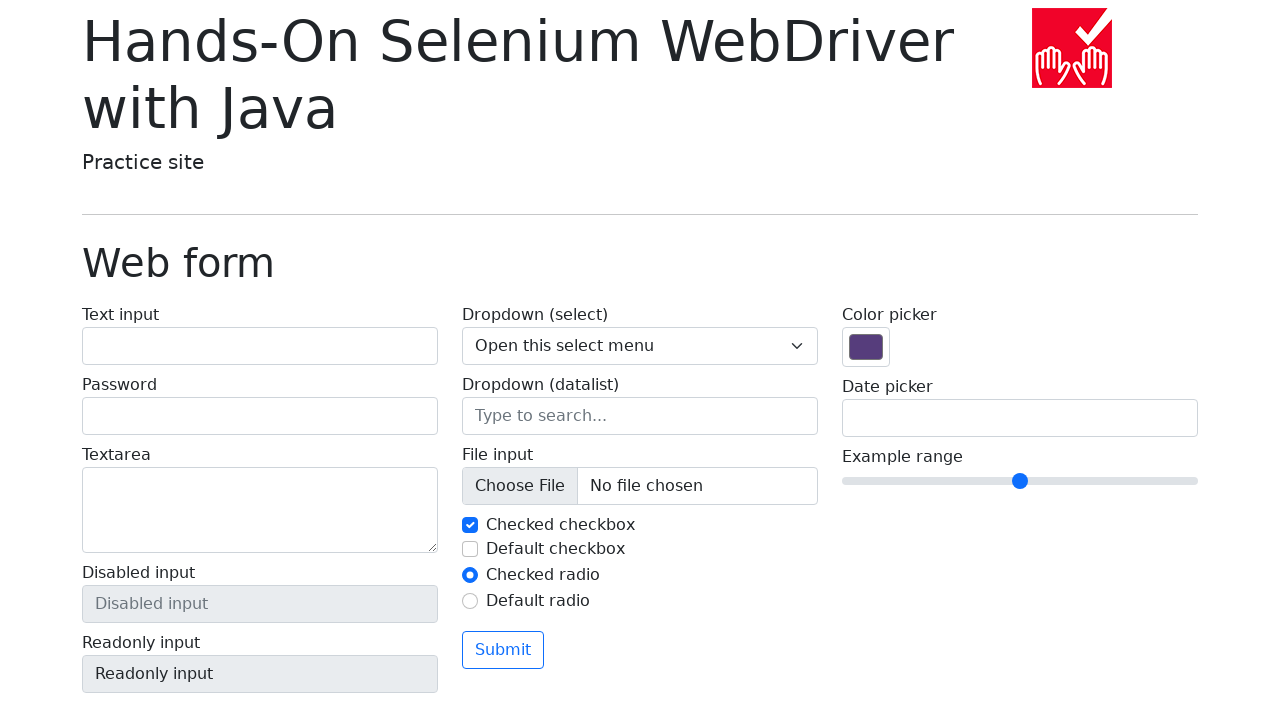

Located second radio button element (my-radio-2)
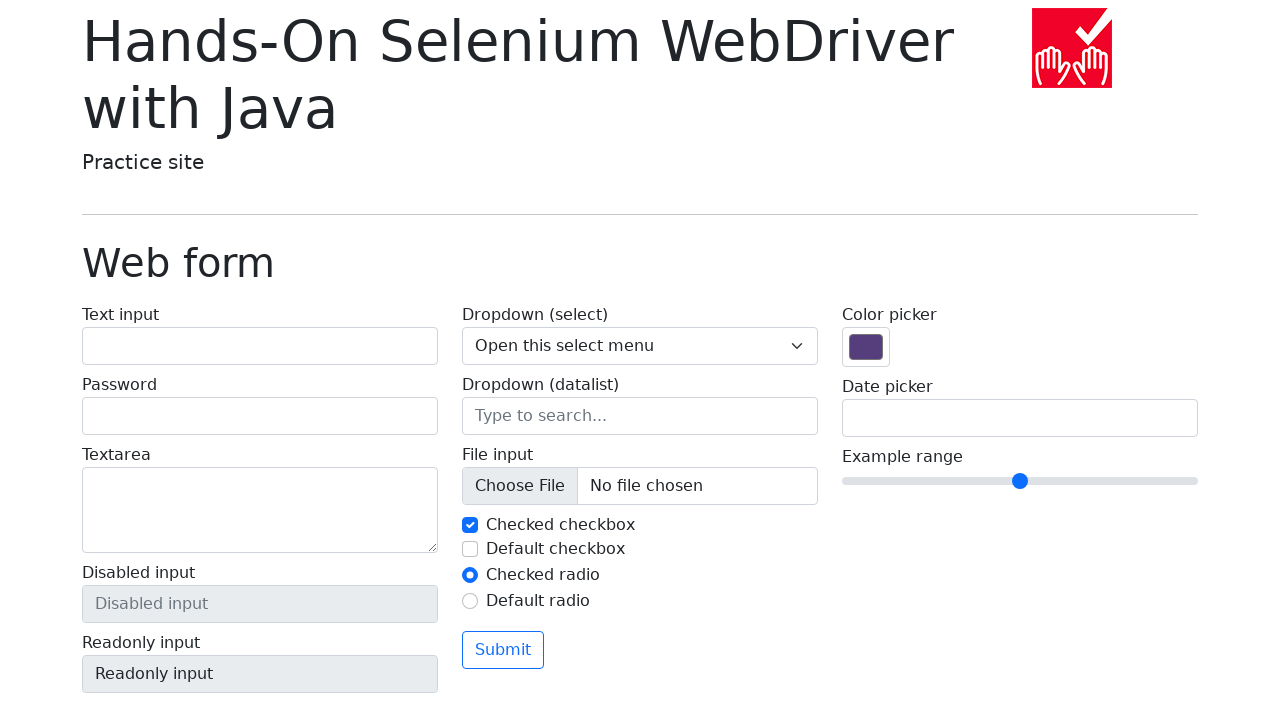

Verified first radio button is checked initially
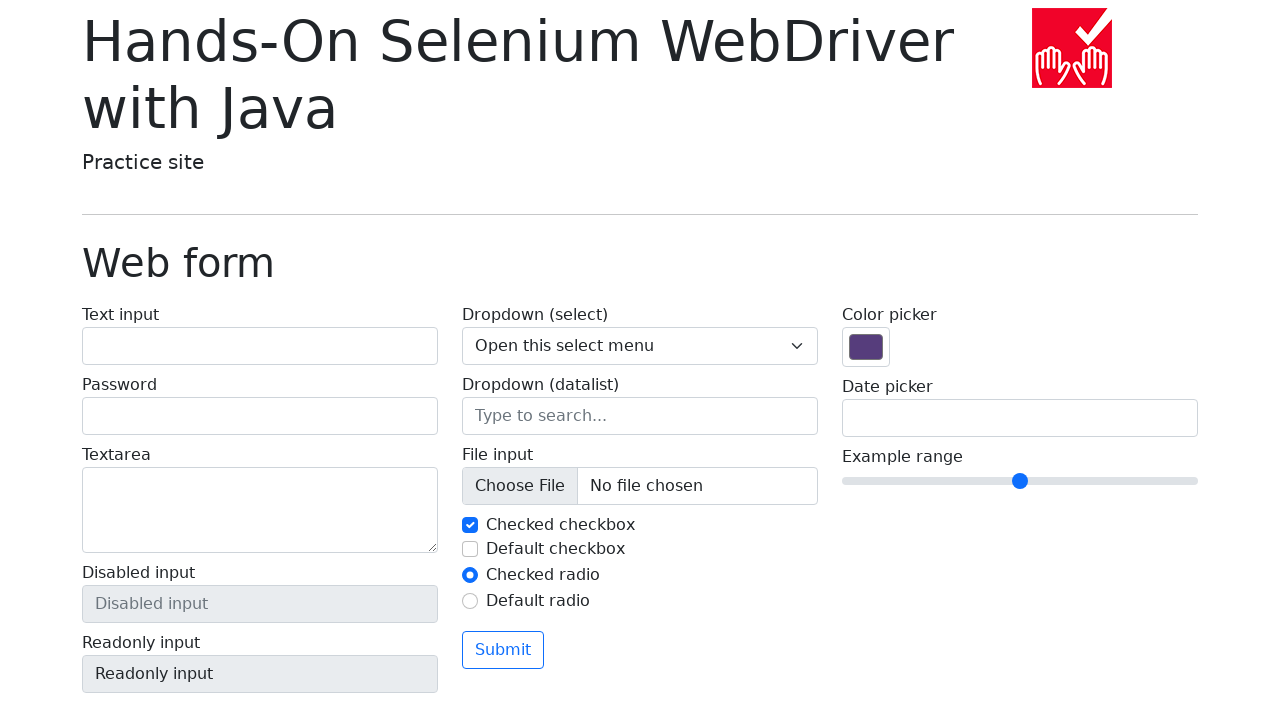

Verified second radio button is unchecked initially
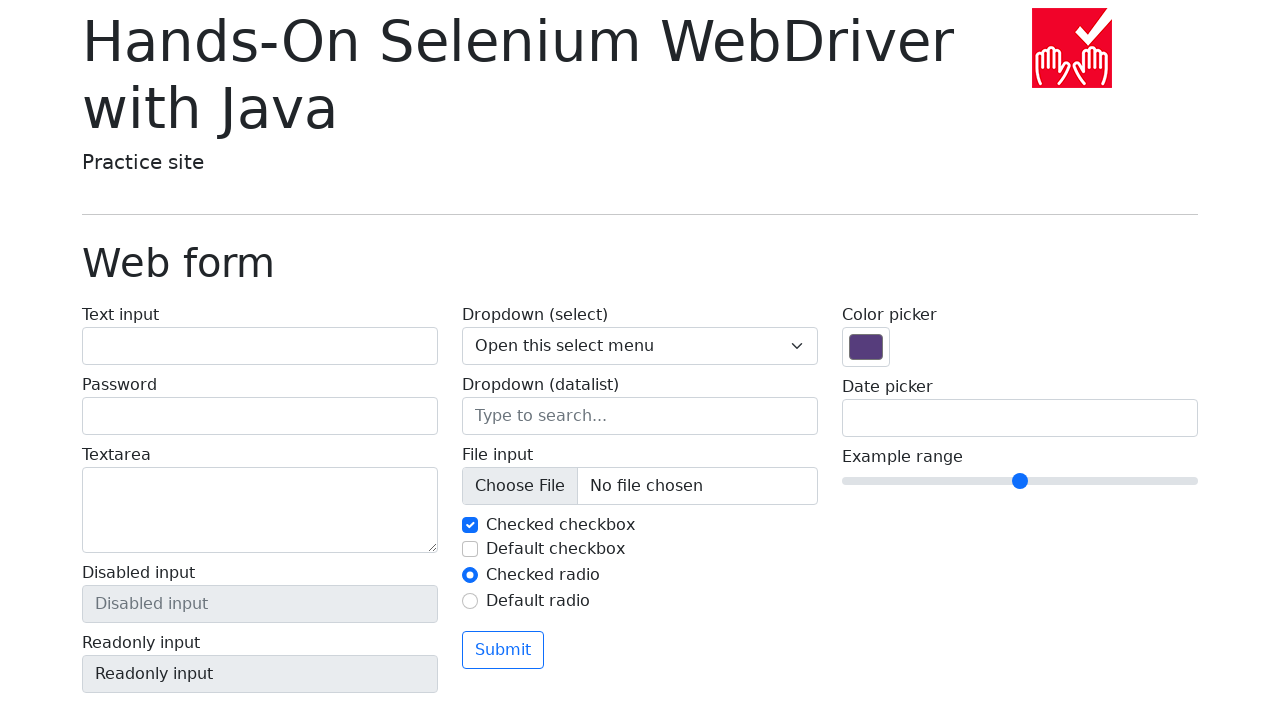

Clicked second radio button to select it at (470, 601) on input#my-radio-2
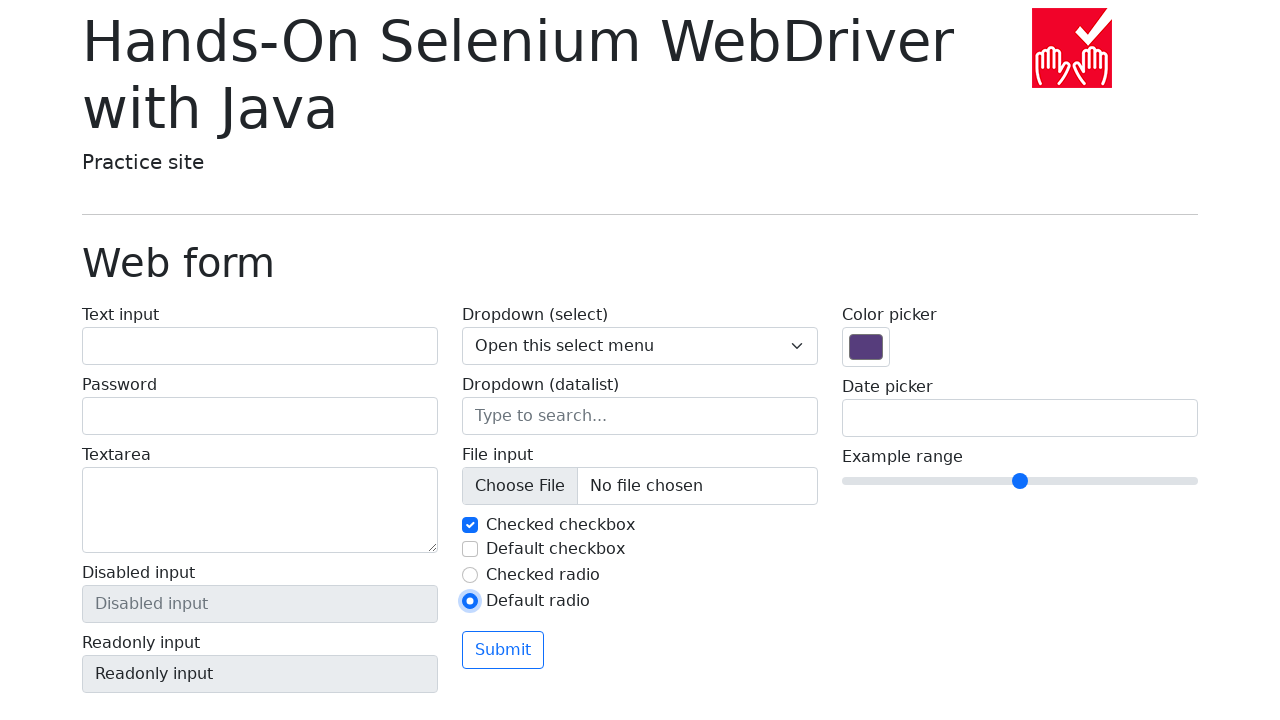

Verified first radio button is now unchecked after clicking second button
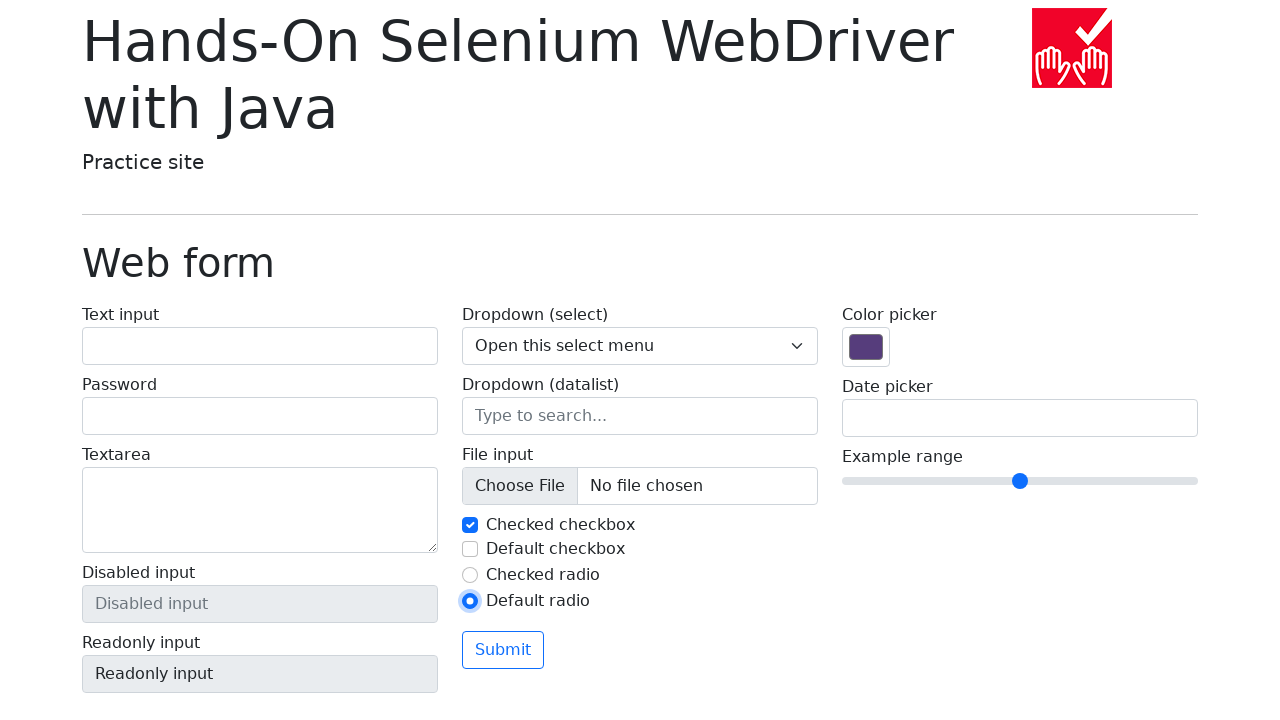

Verified second radio button is now checked
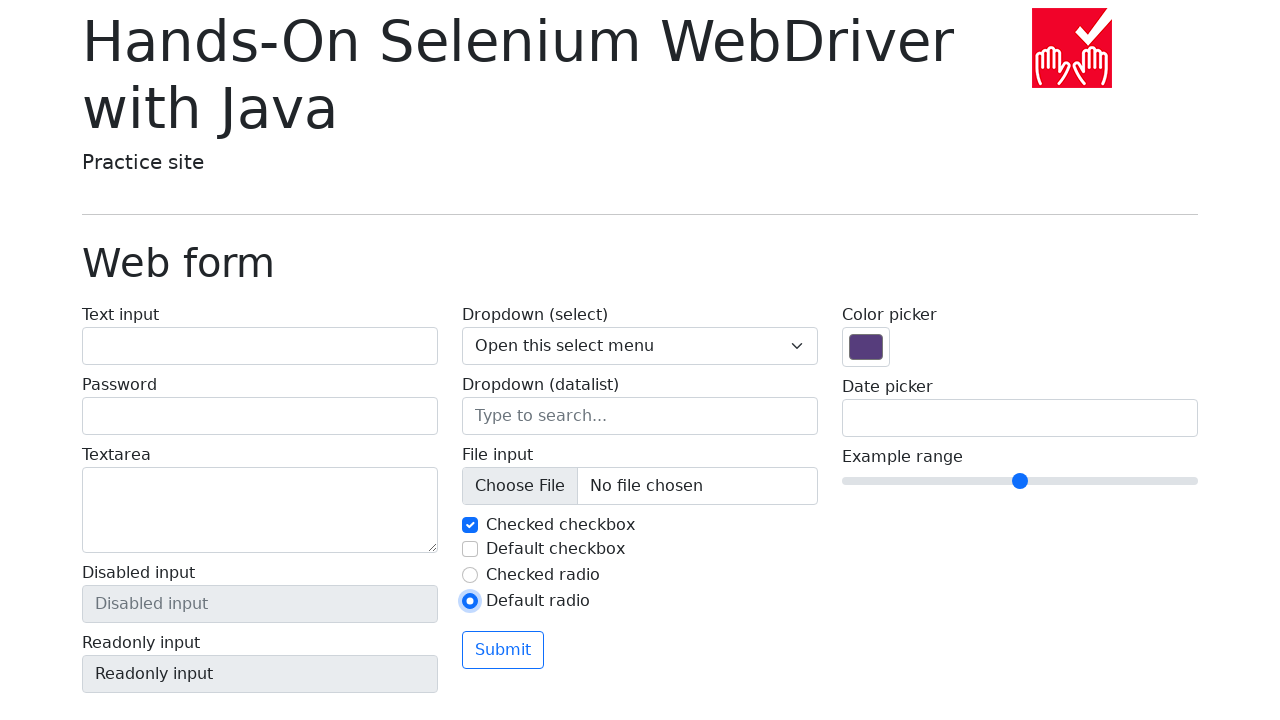

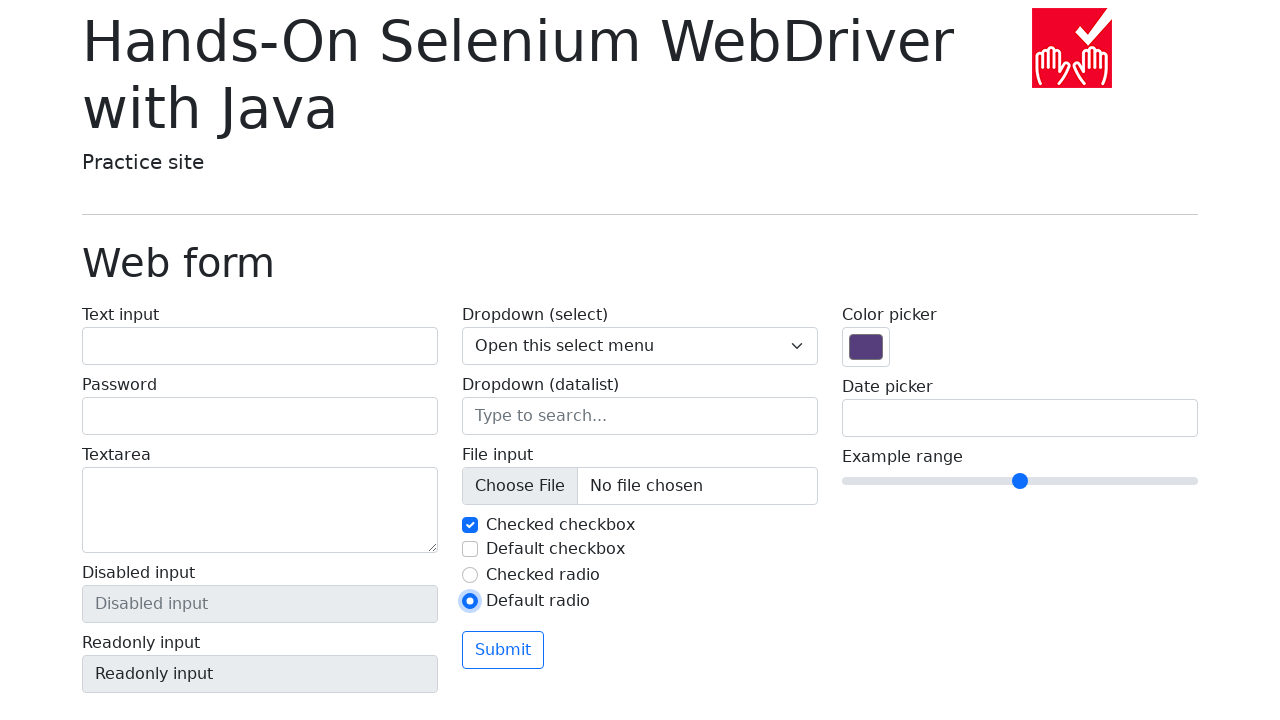